Tests keyboard actions on a text comparison website by entering text in the first textarea, selecting all with Ctrl+A, copying with Ctrl+C, tabbing to the next field, and pasting with Ctrl+V

Starting URL: https://text-compare.com/

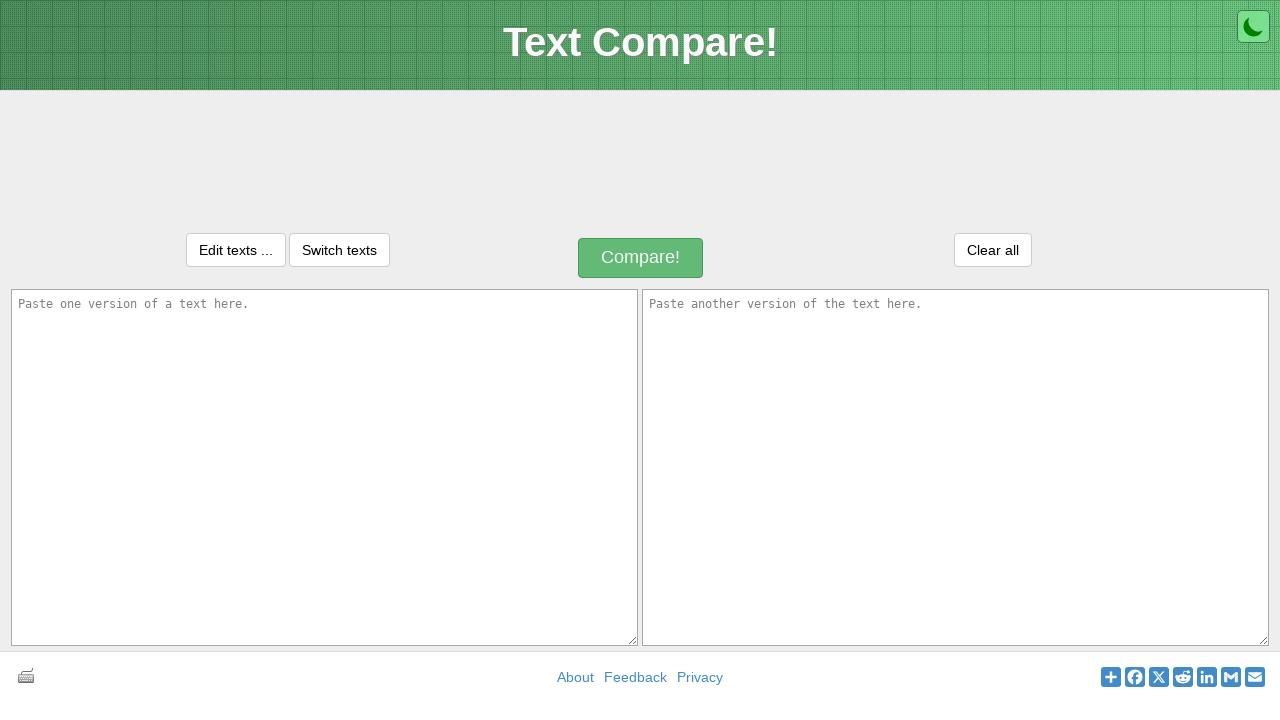

Filled first textarea with 'WELCOME TO AUTOMATION' on textarea#inputText1
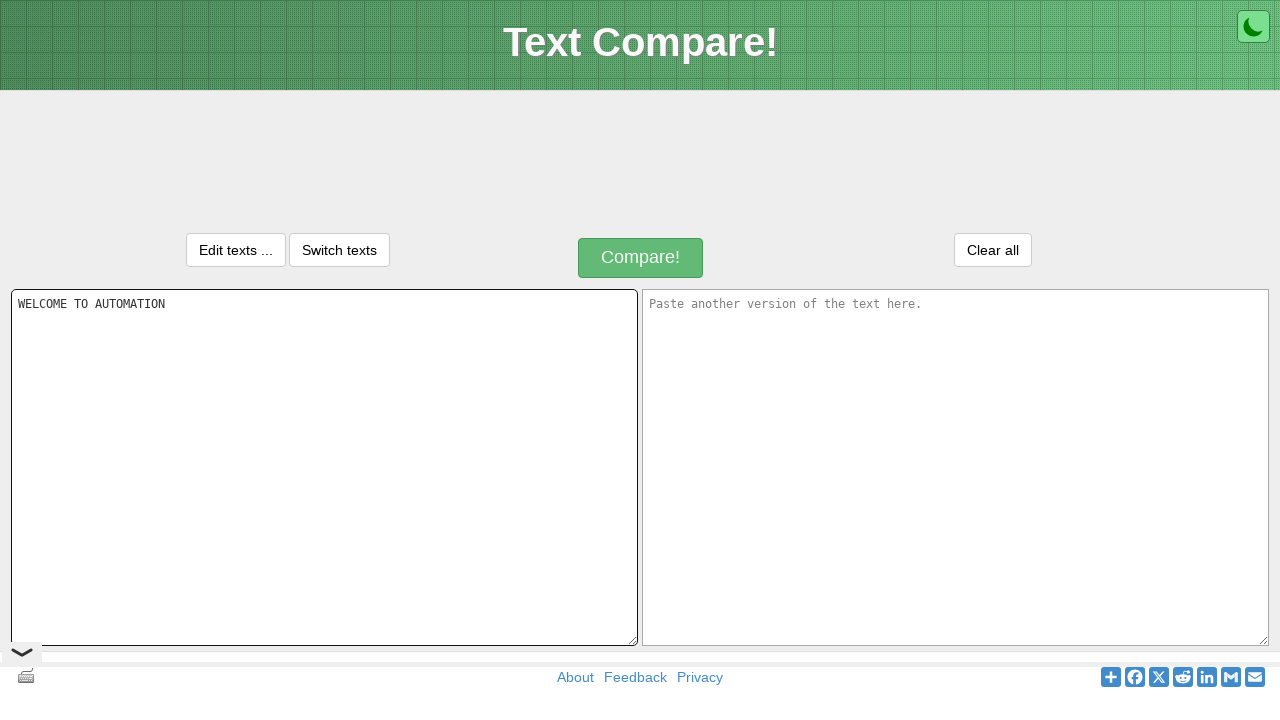

Clicked on first textarea to focus at (324, 467) on textarea#inputText1
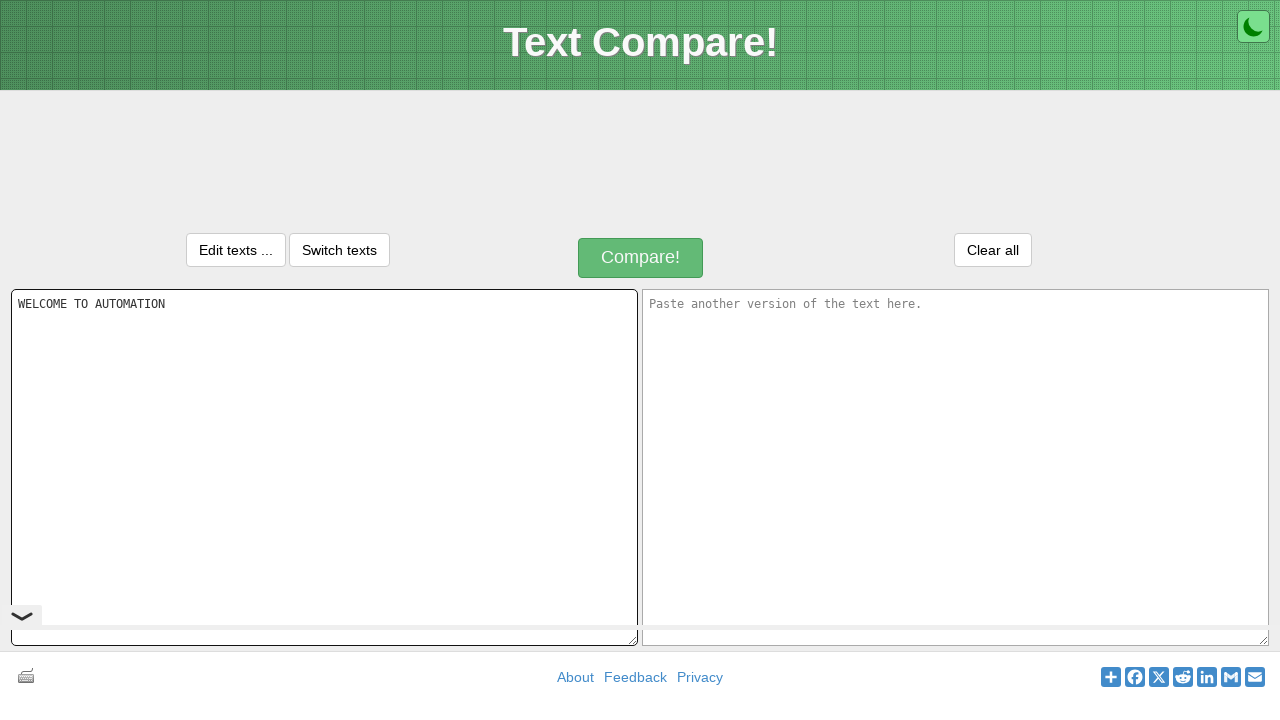

Selected all text in textarea using Ctrl+A
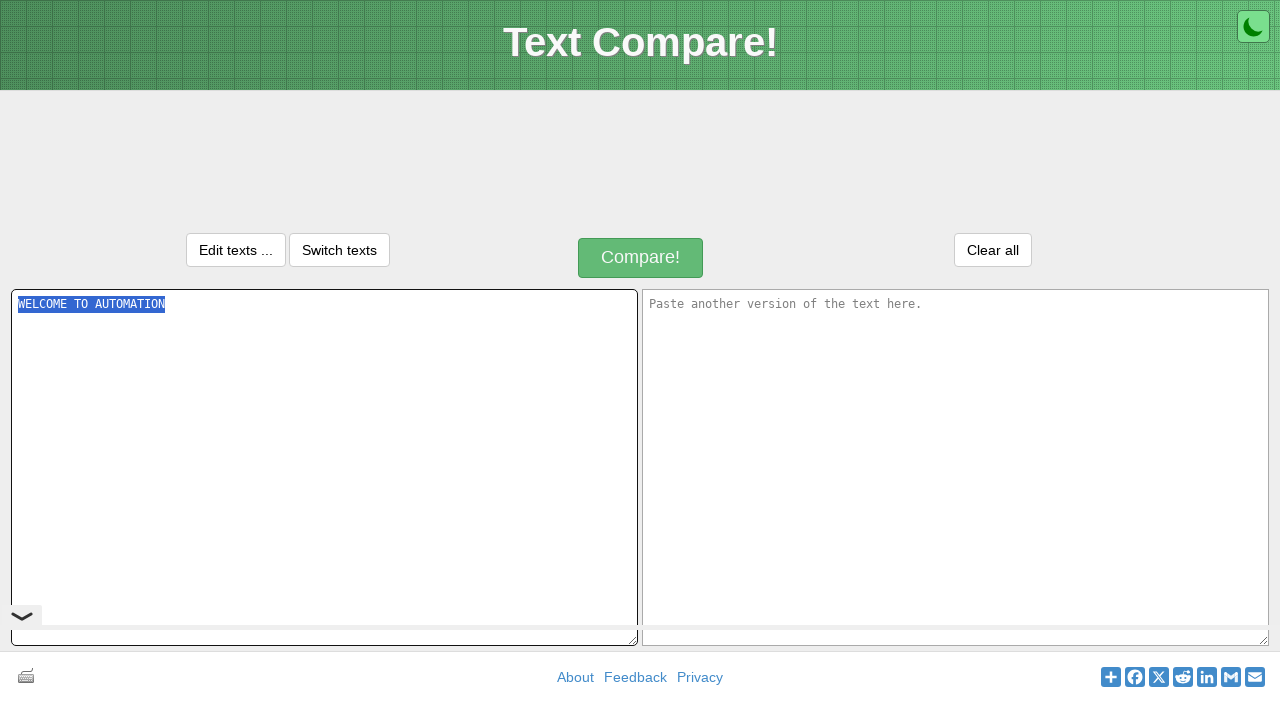

Copied selected text using Ctrl+C
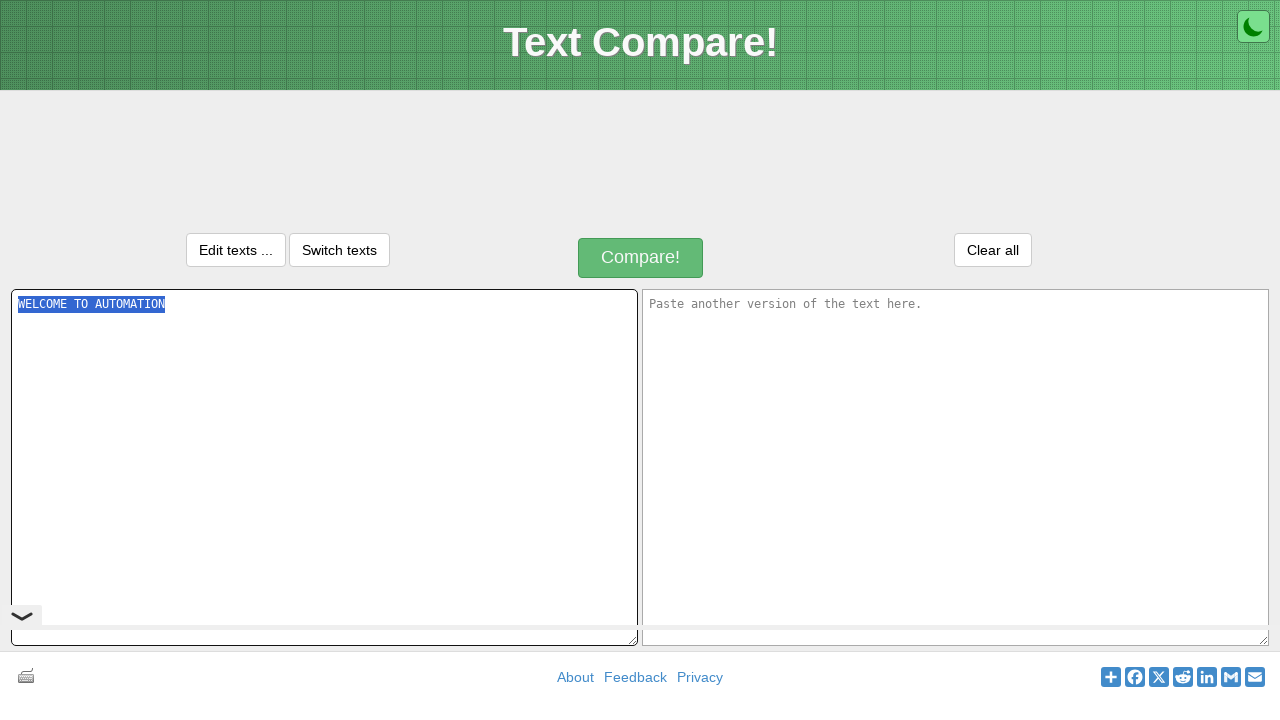

Pressed Tab to move to the next textarea field
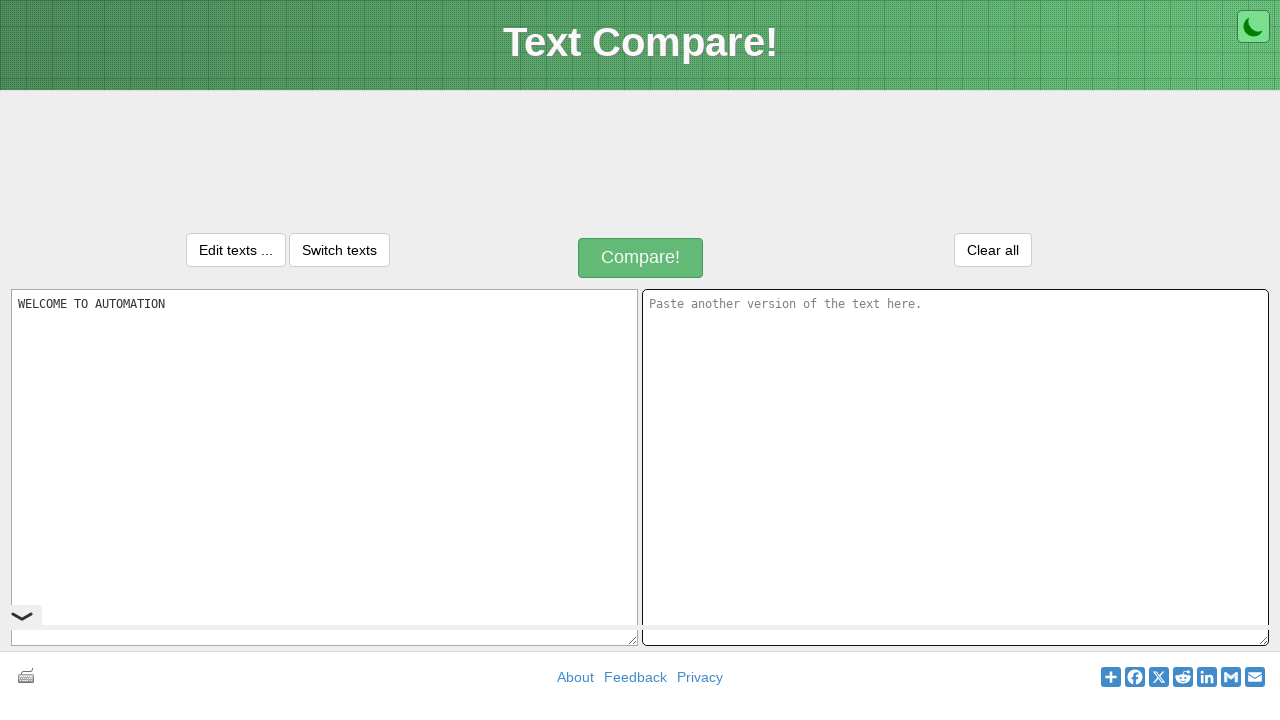

Pasted copied text into second textarea using Ctrl+V
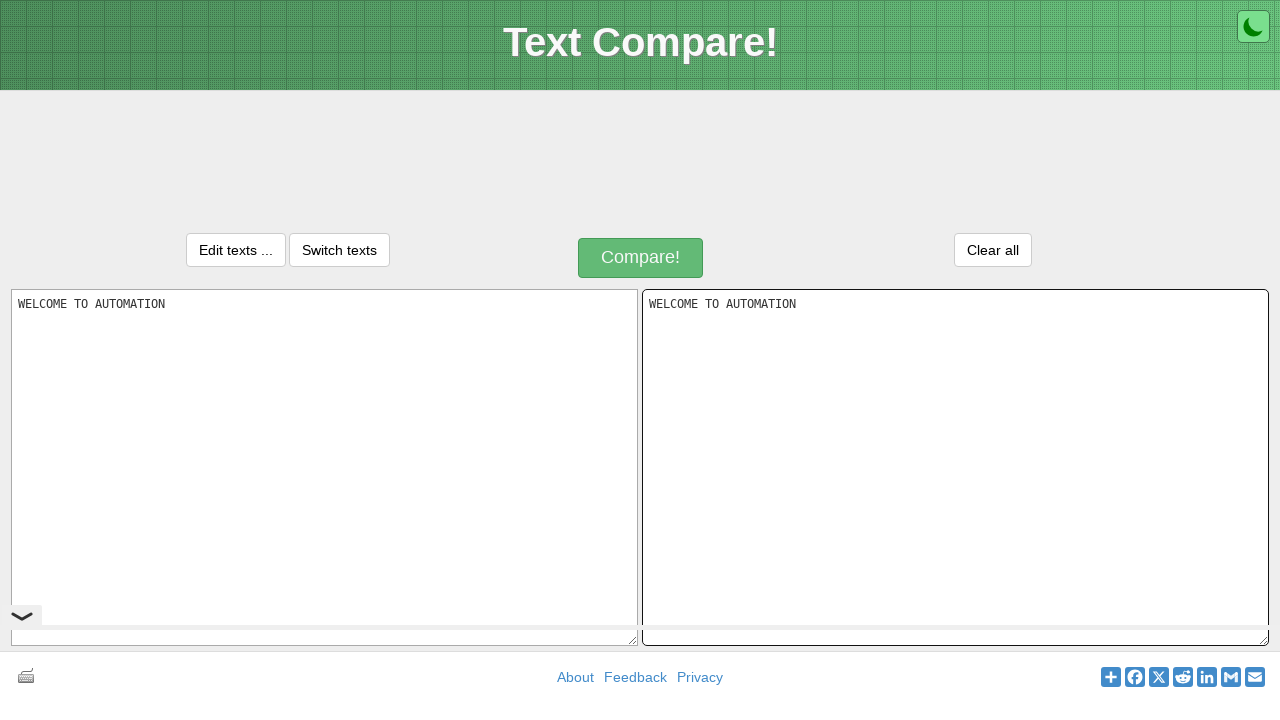

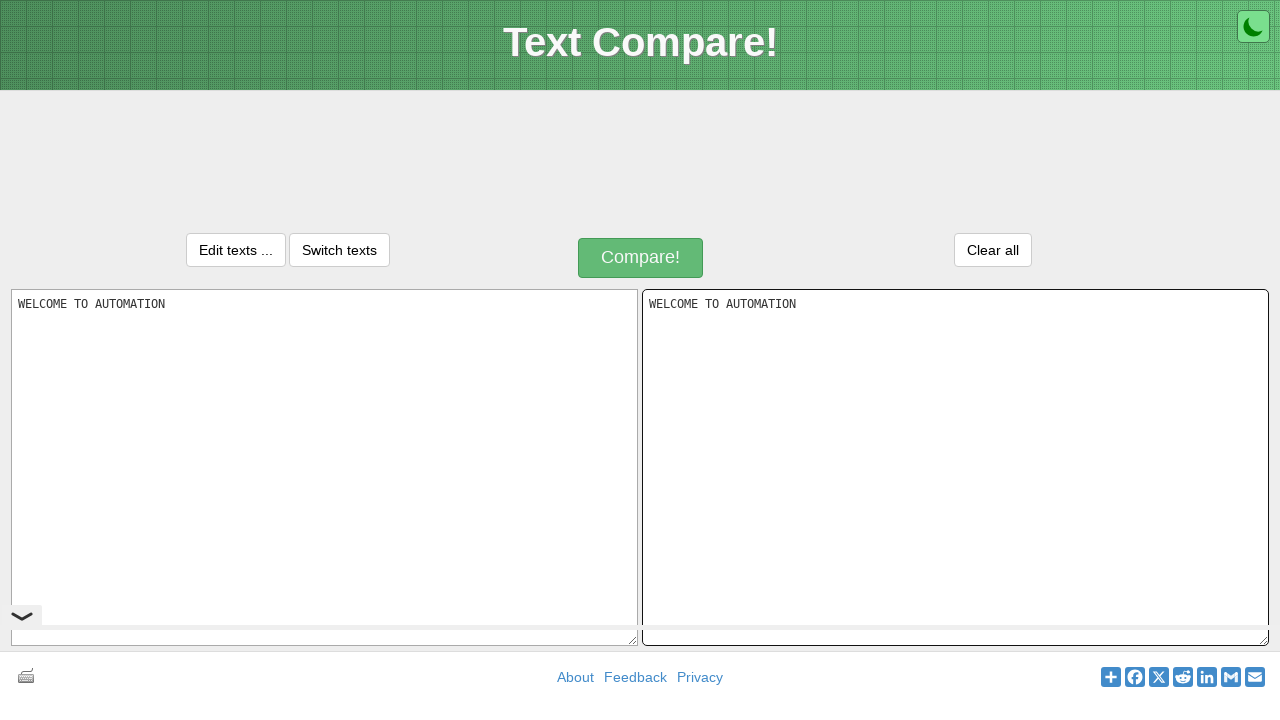